Tests the email input field functionality by entering an email address and verifying the input is accepted

Starting URL: https://saucelabs.com/test/guinea-pig

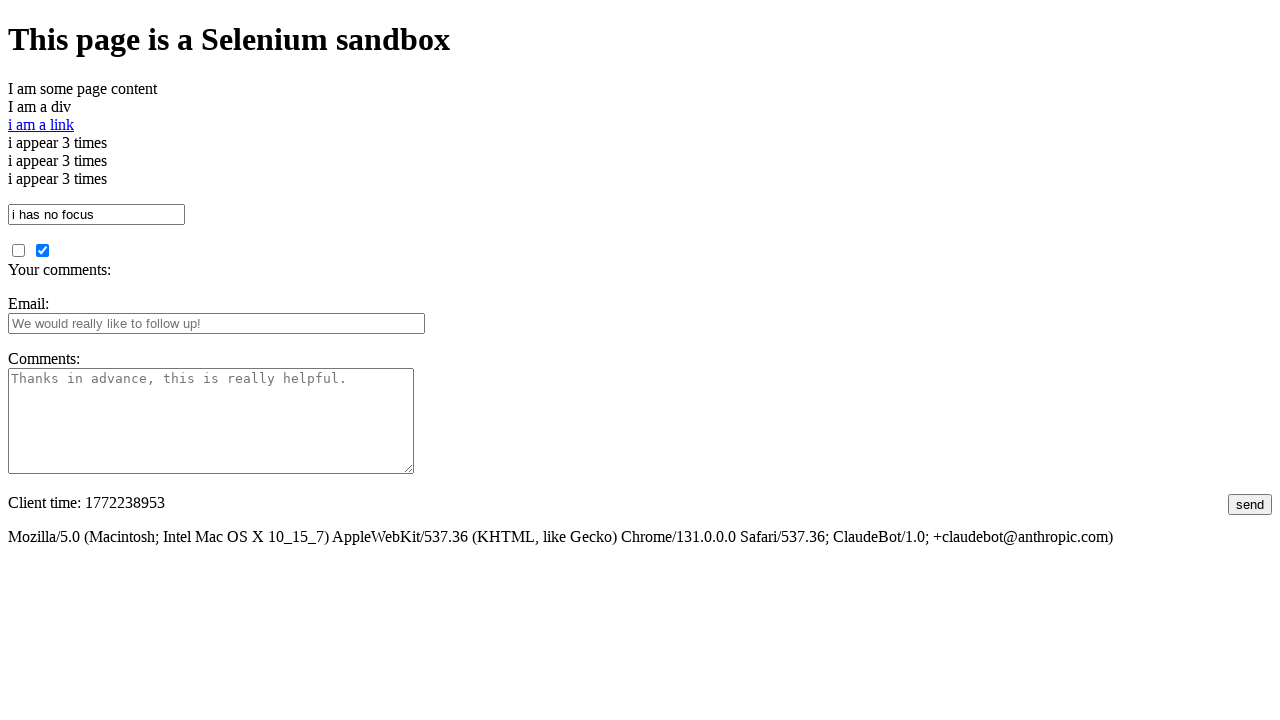

Filled email input field with 'testuser2024@example.com' on input#fbemail
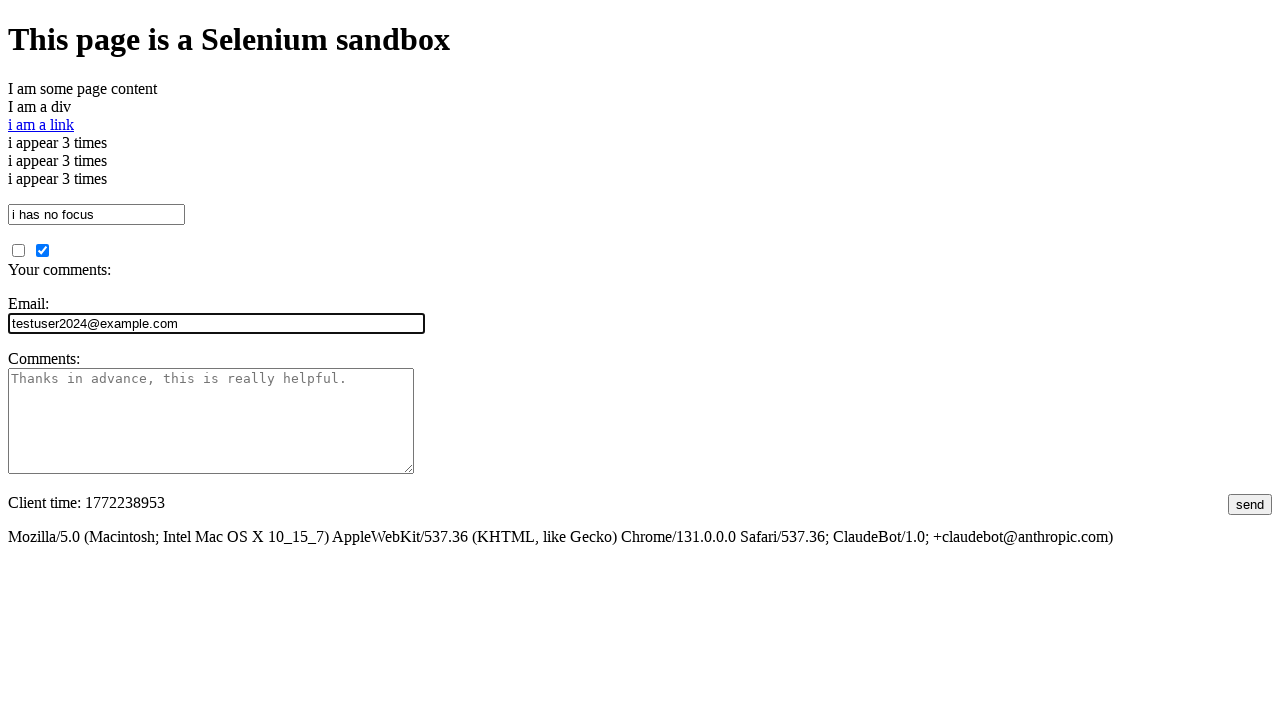

Retrieved email input field value
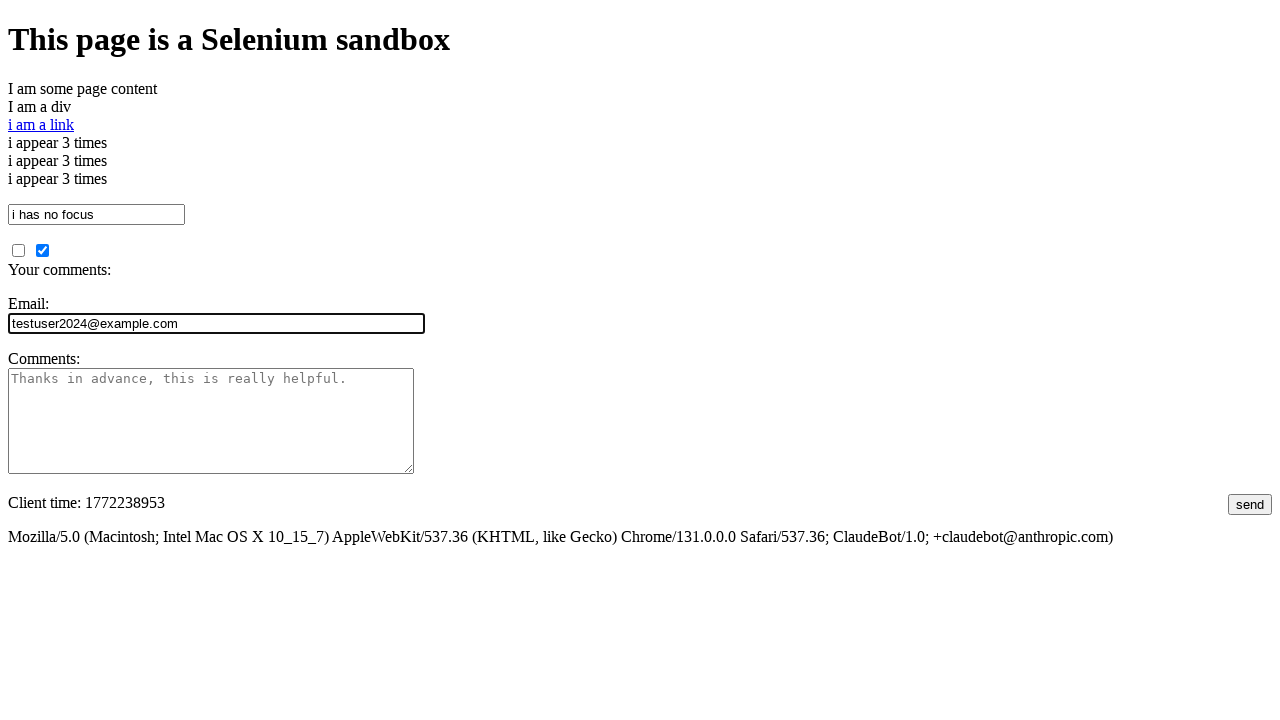

Verified email input value matches expected 'testuser2024@example.com'
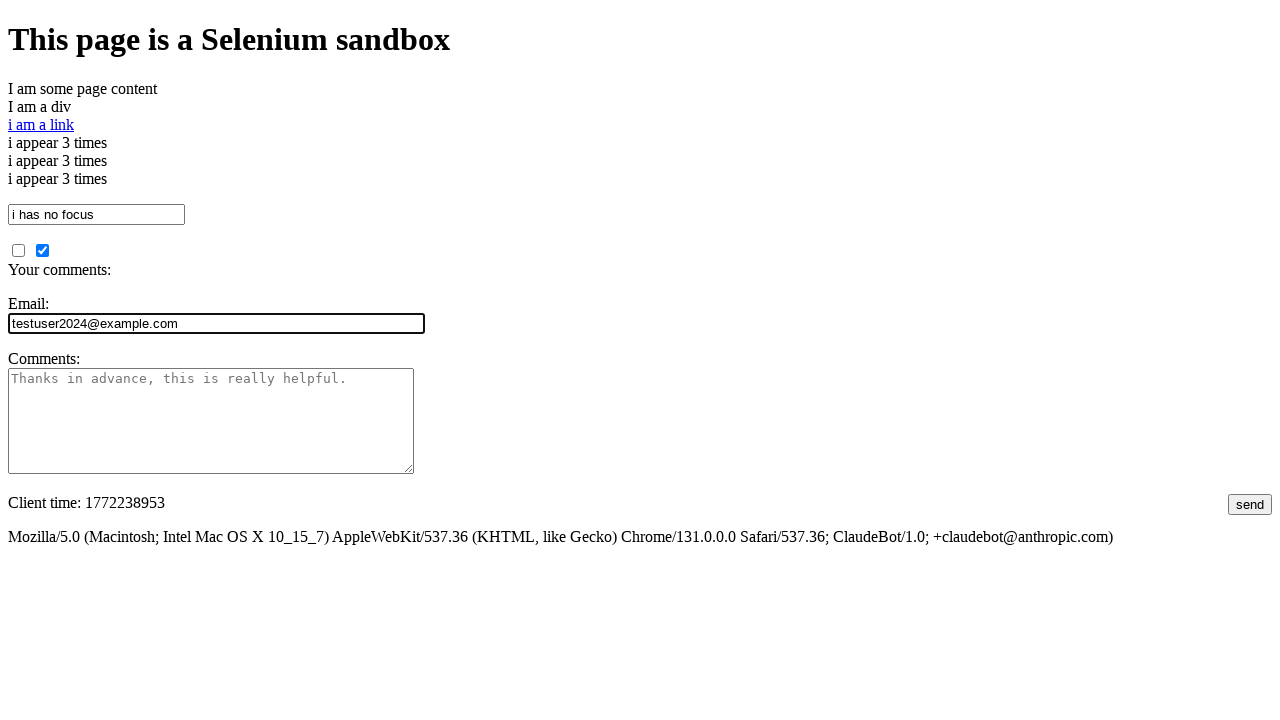

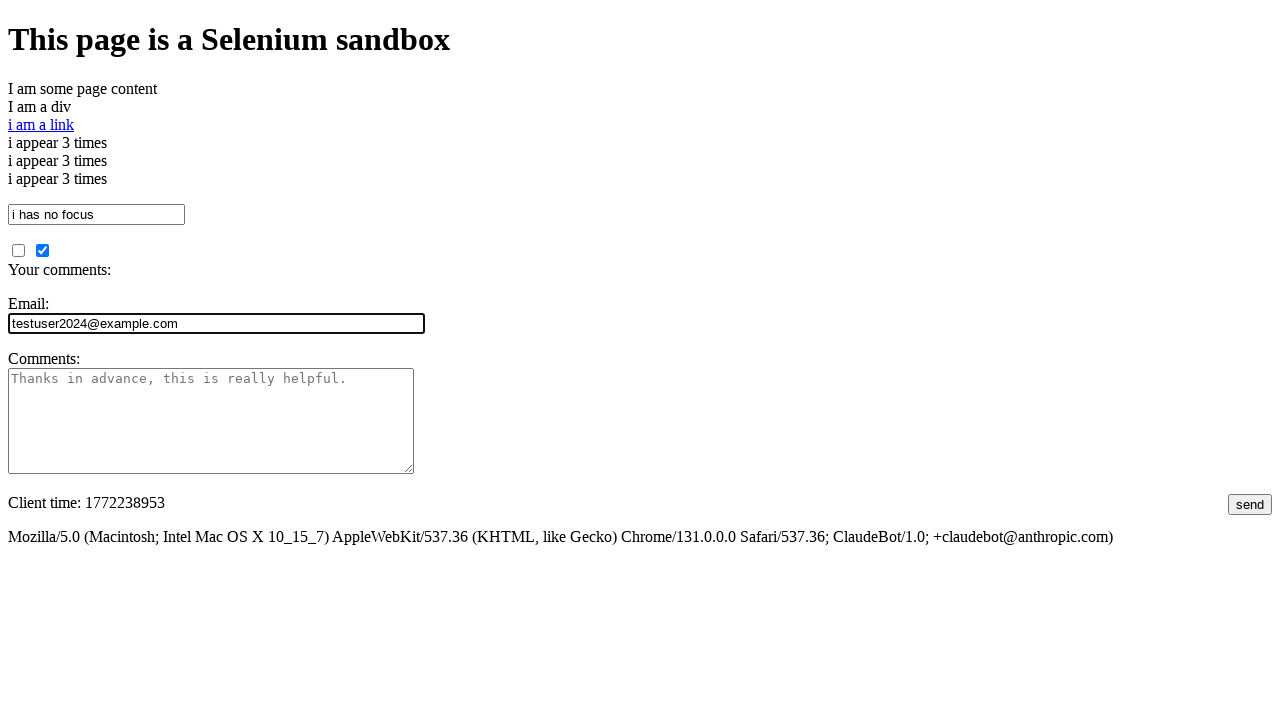